Validates that the previous page button is disabled on the first page of the 'Overall Rating' section by navigating to the section and checking the button's CSS classes.

Starting URL: https://buggy.justtestit.org/

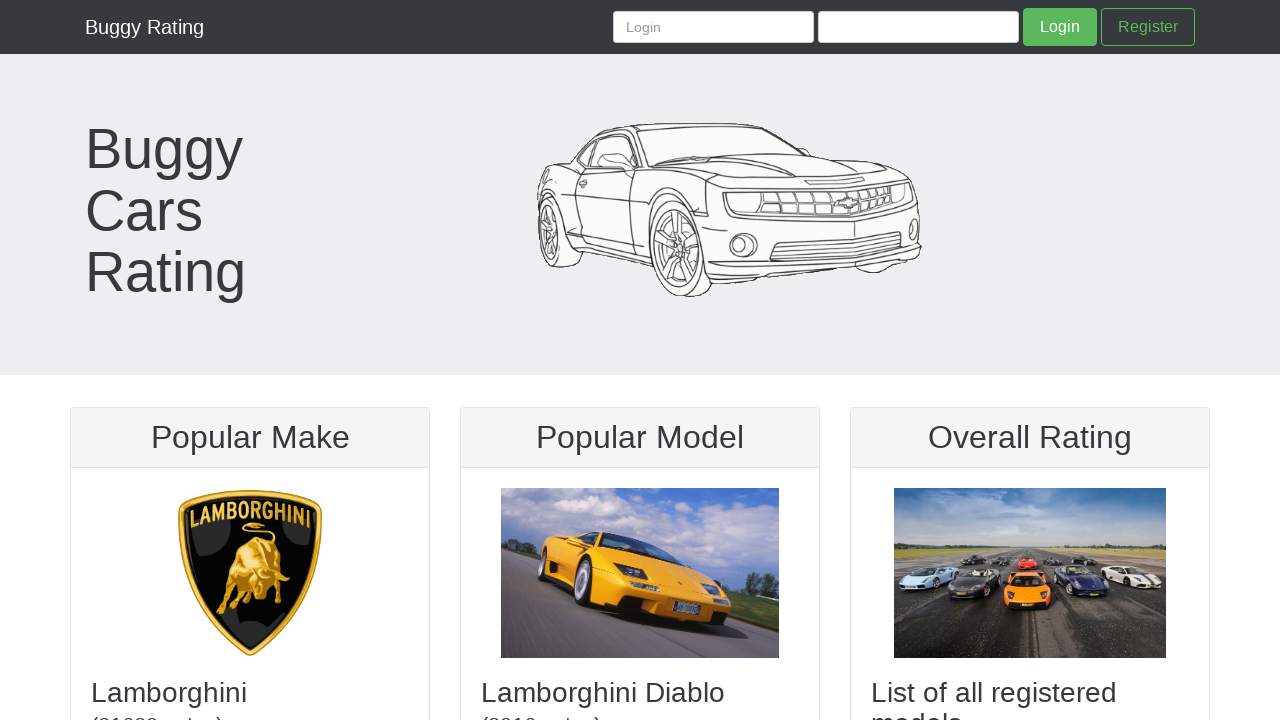

Set viewport size to 710x735
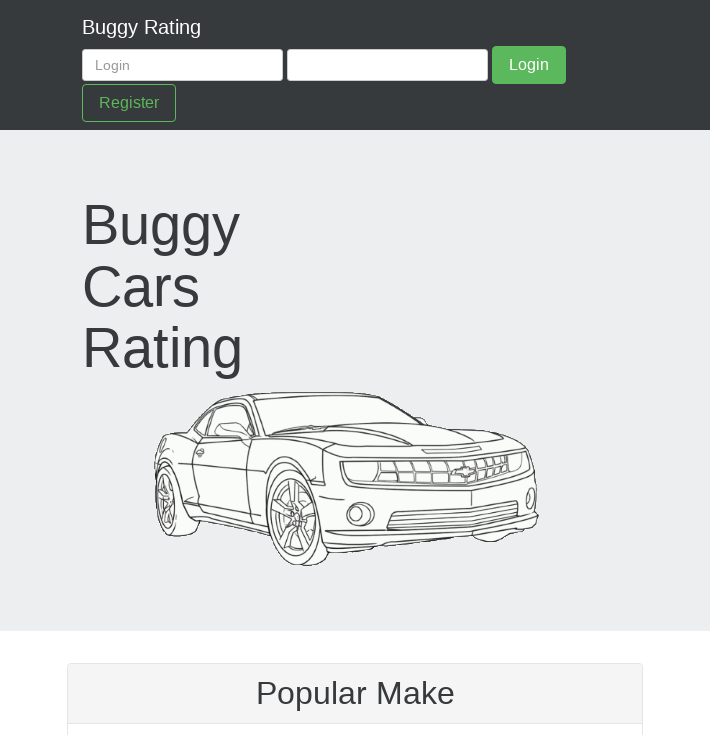

Clicked on the 'Overall Rating' section link at (355, 486) on a[href="/overall"] img.img-fluid.center-block
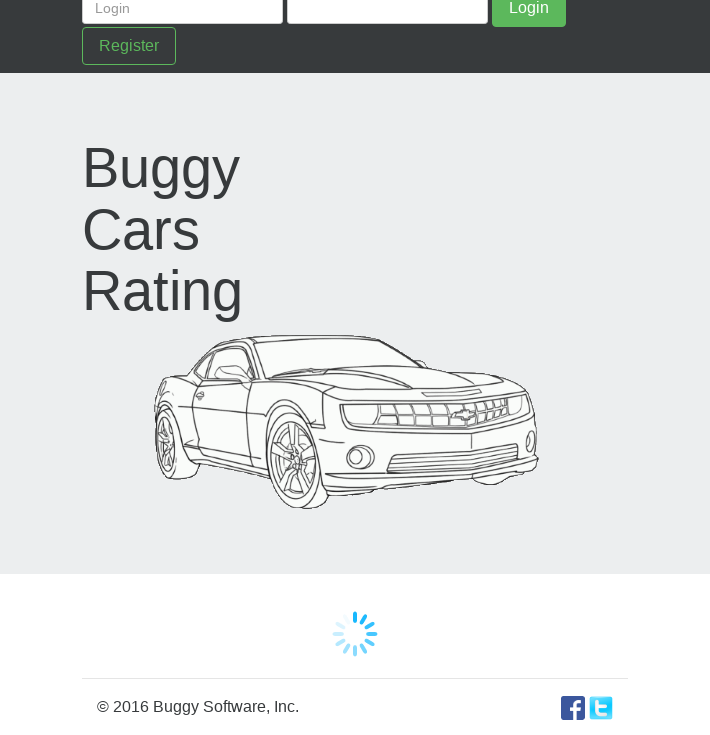

Navigation to Overall Rating section completed
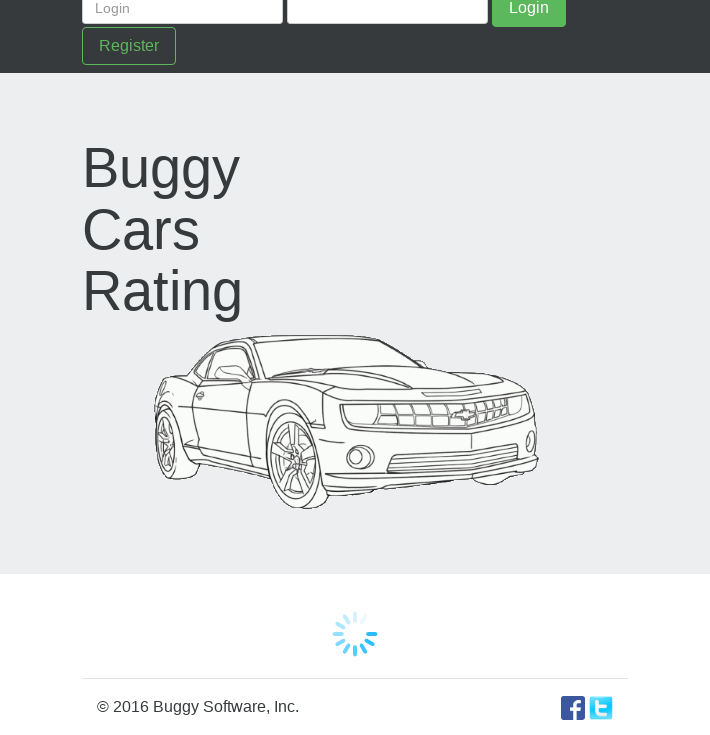

Located the previous page button (« symbol)
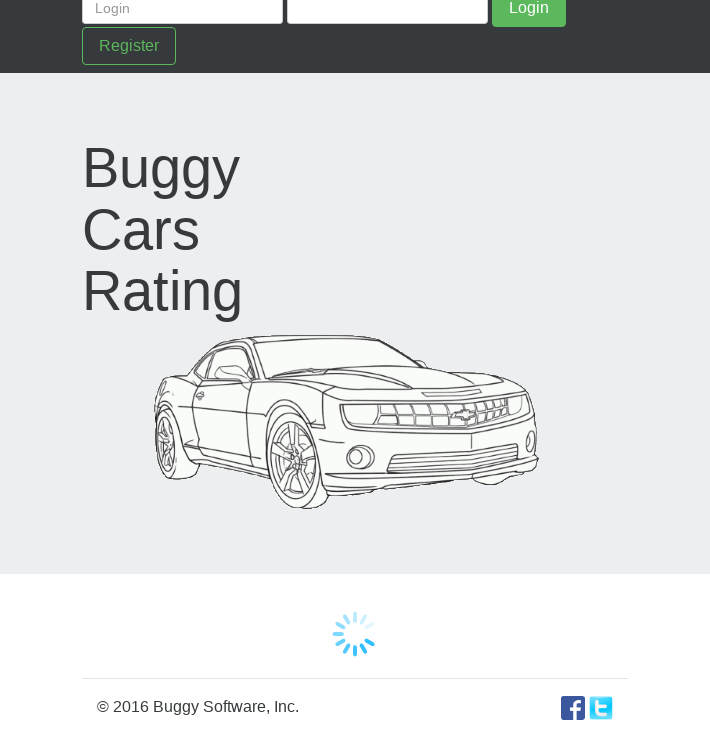

Previous page button is now visible
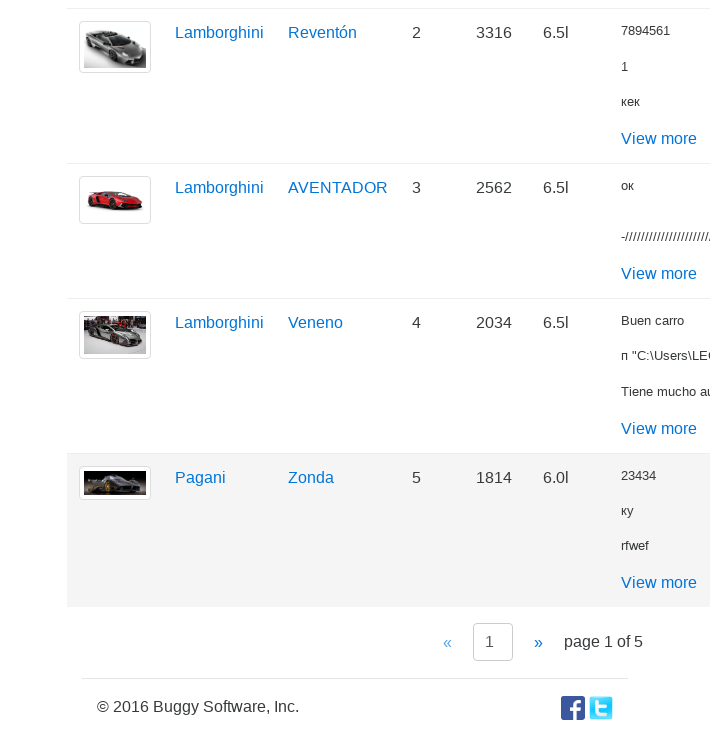

Retrieved CSS classes of previous button: btn disabled
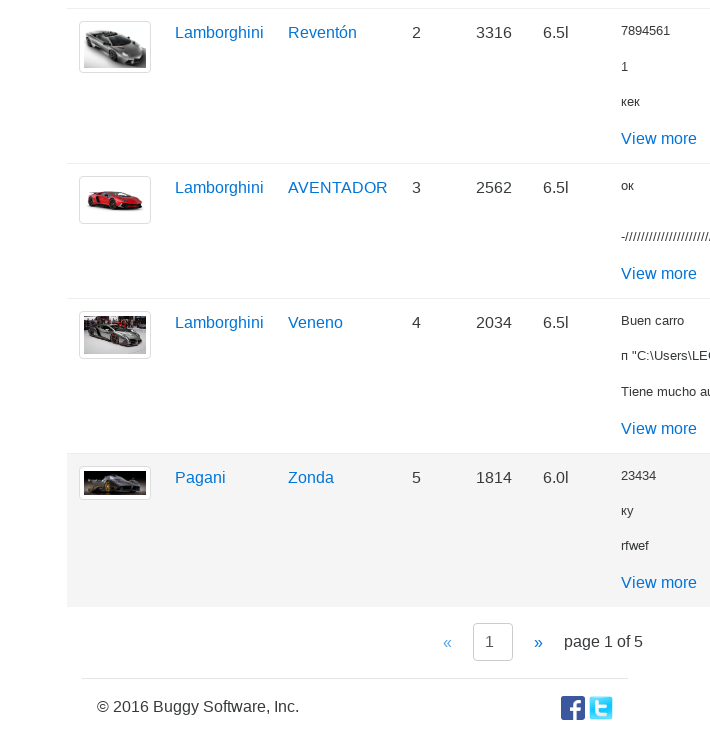

Verified that the previous page button has the 'disabled' class
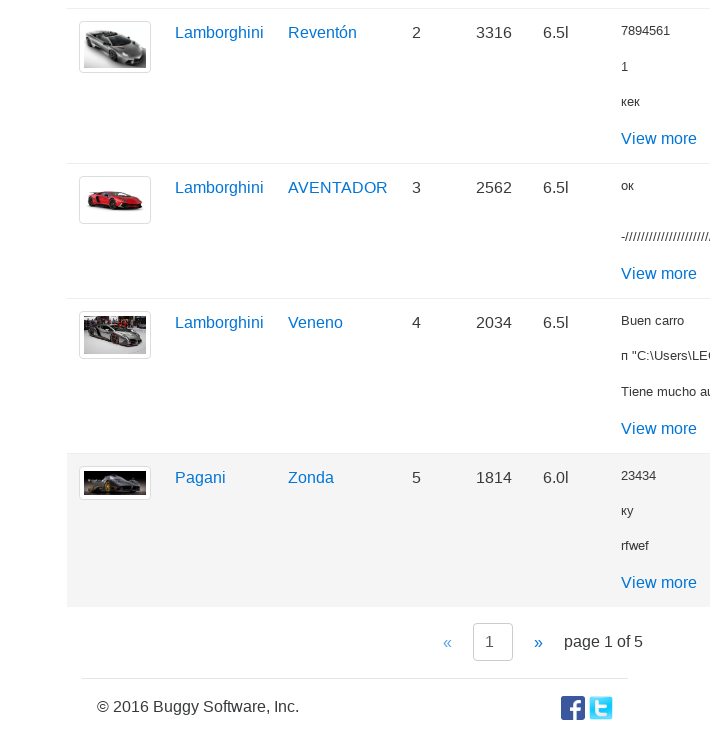

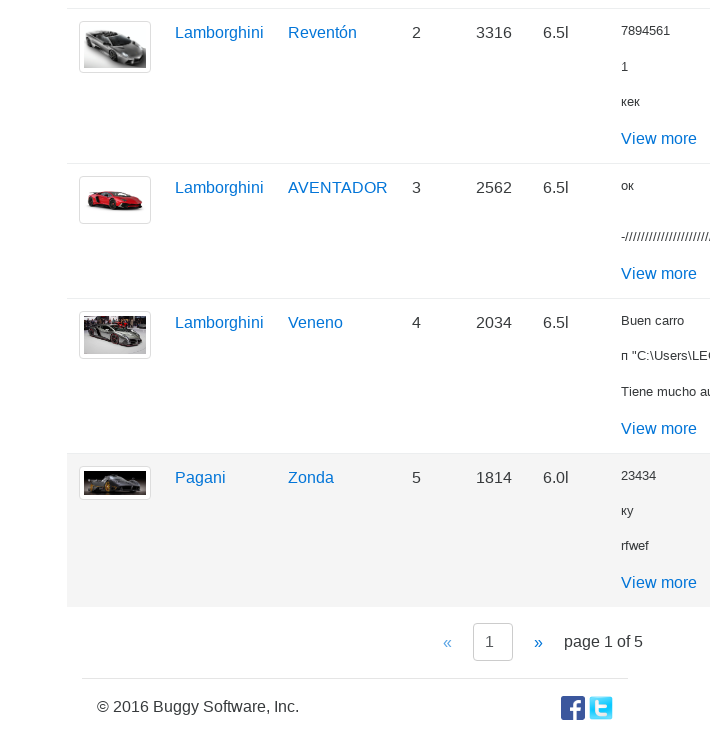